Tests drag and drop functionality by dragging column A to column B and verifying the headers swap positions

Starting URL: https://the-internet.herokuapp.com/drag_and_drop

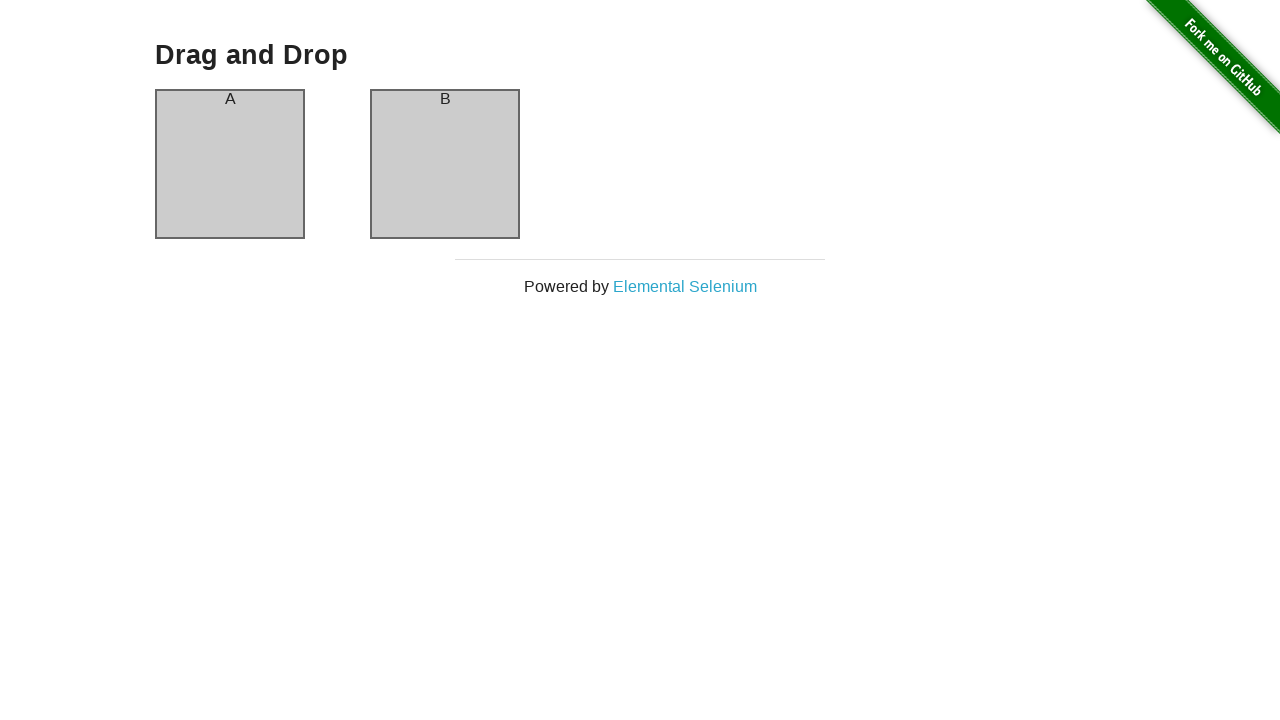

Waited for column A to be visible
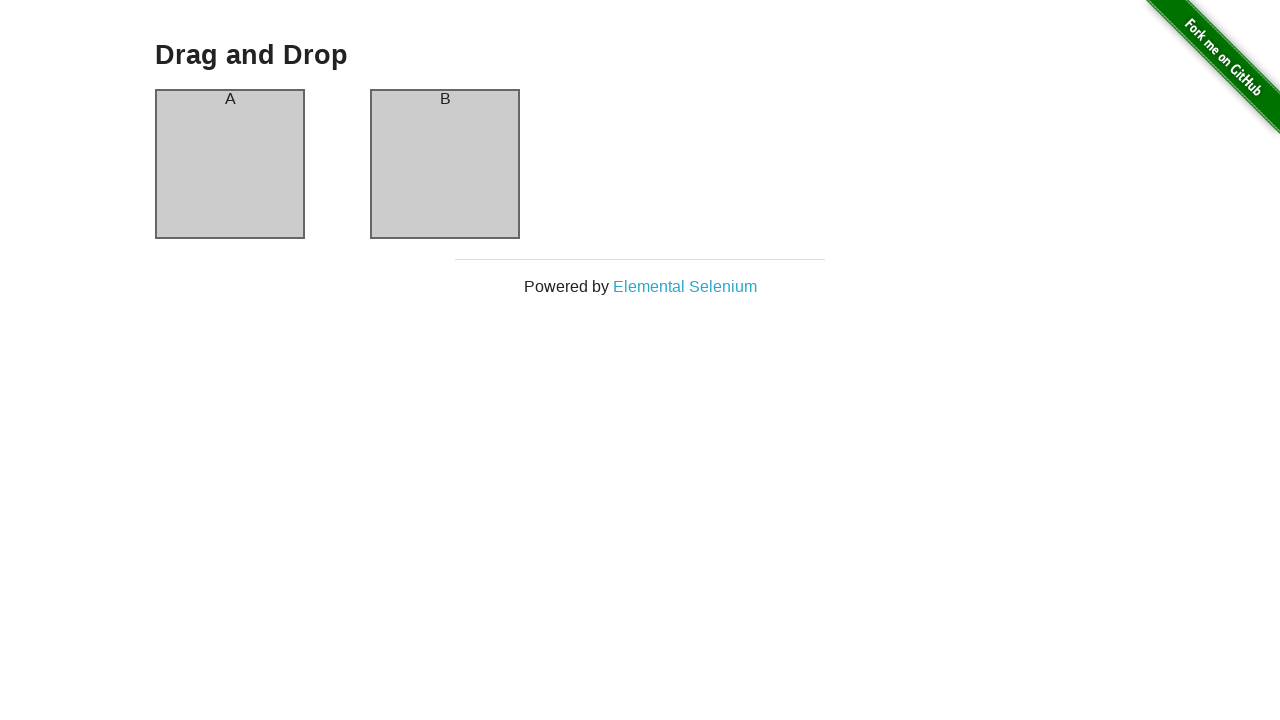

Waited for column B to be visible
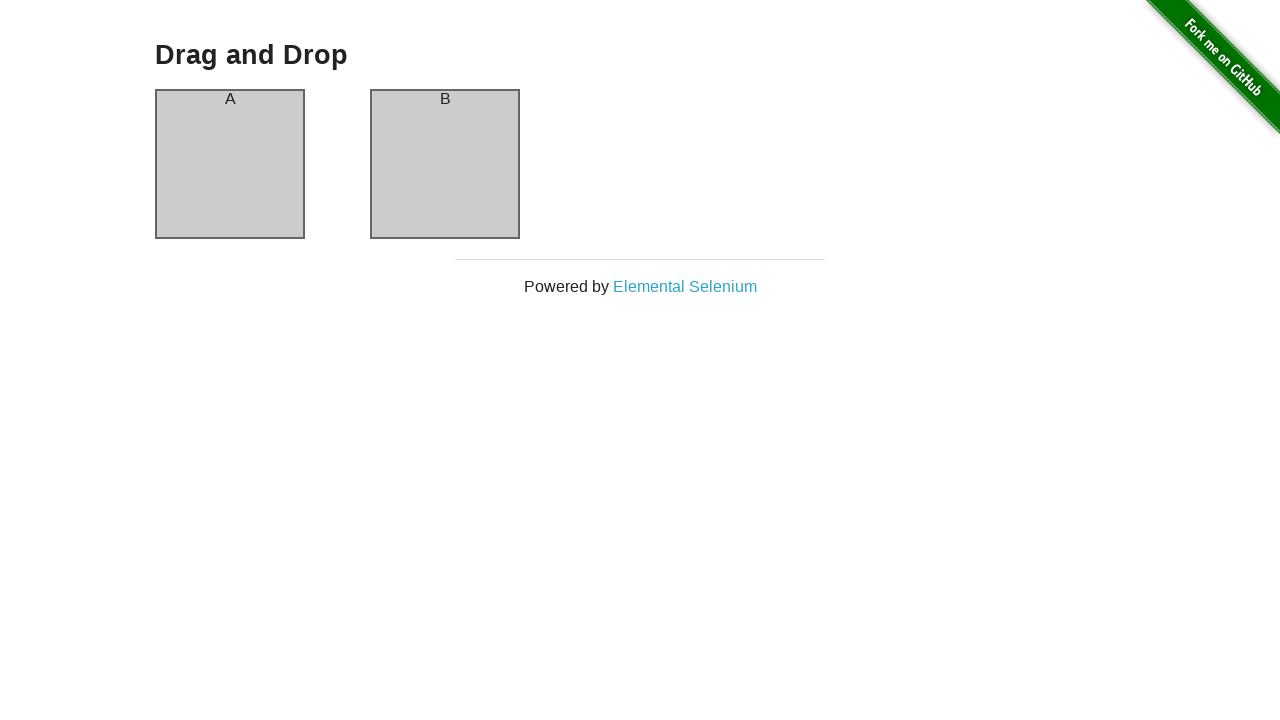

Retrieved initial header text from column A: 'A'
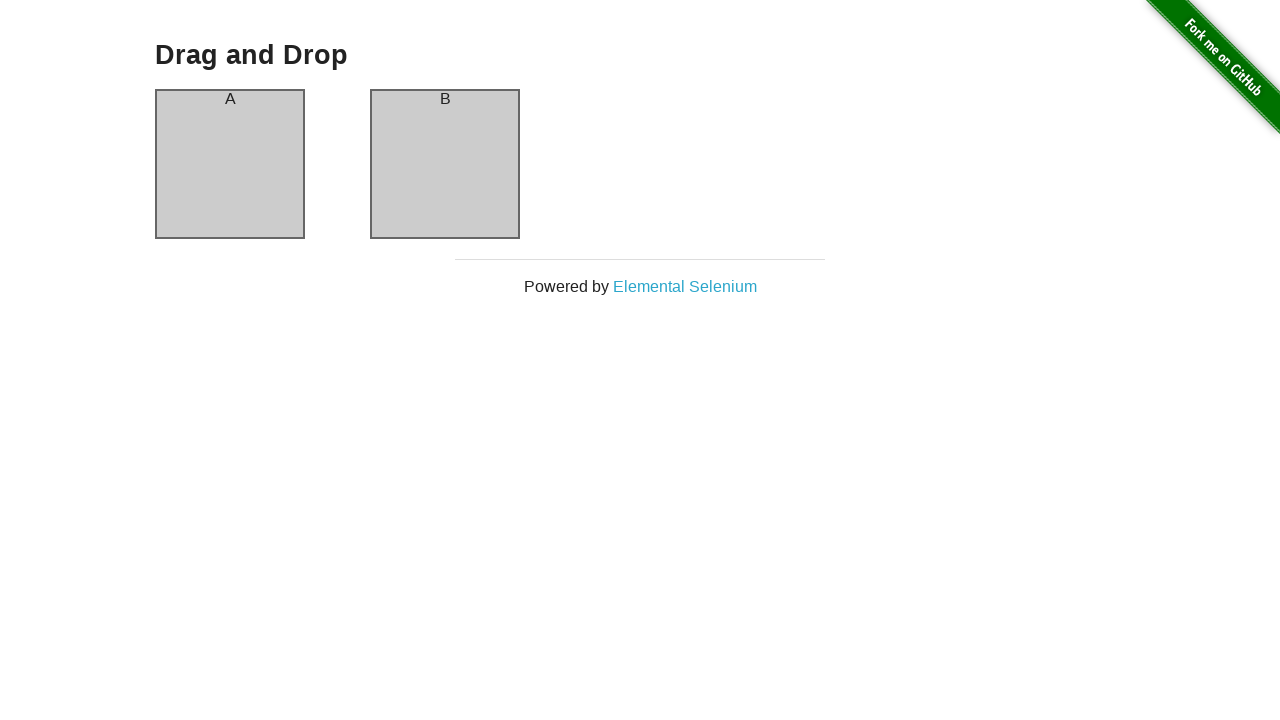

Retrieved initial header text from column B: 'B'
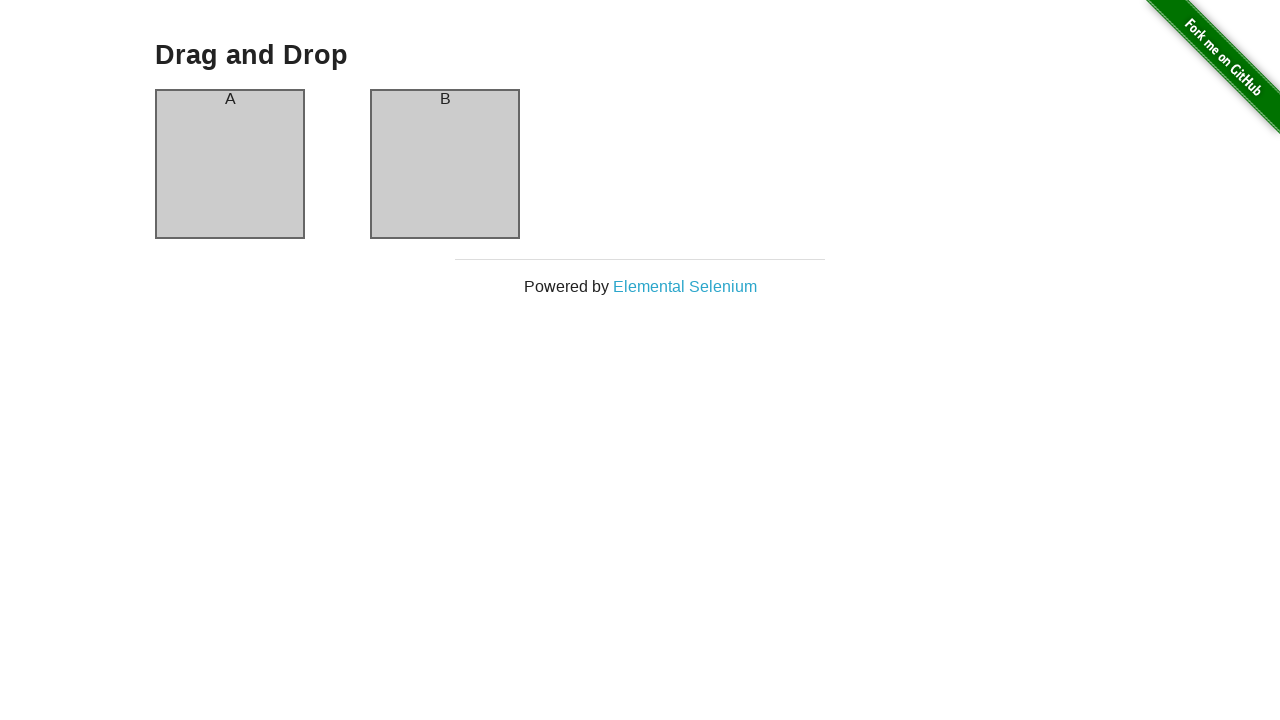

Dragged column A to column B at (445, 164)
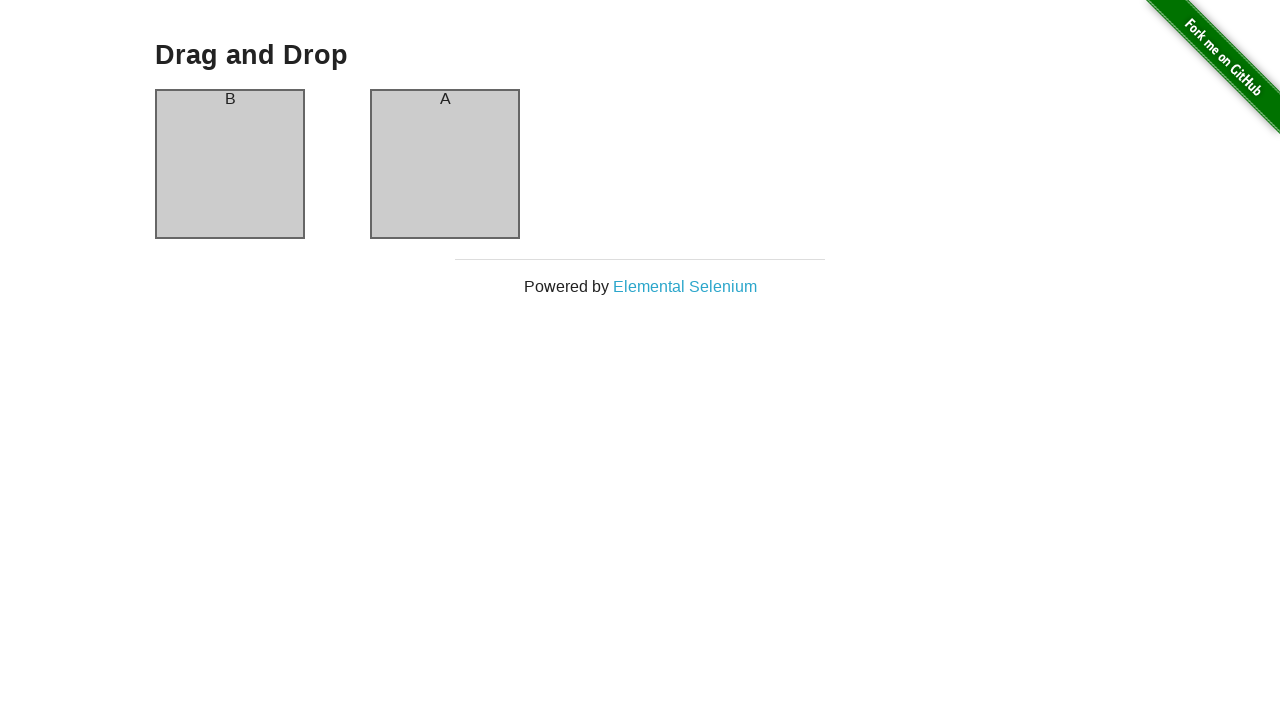

Waited for column A header after drag and drop
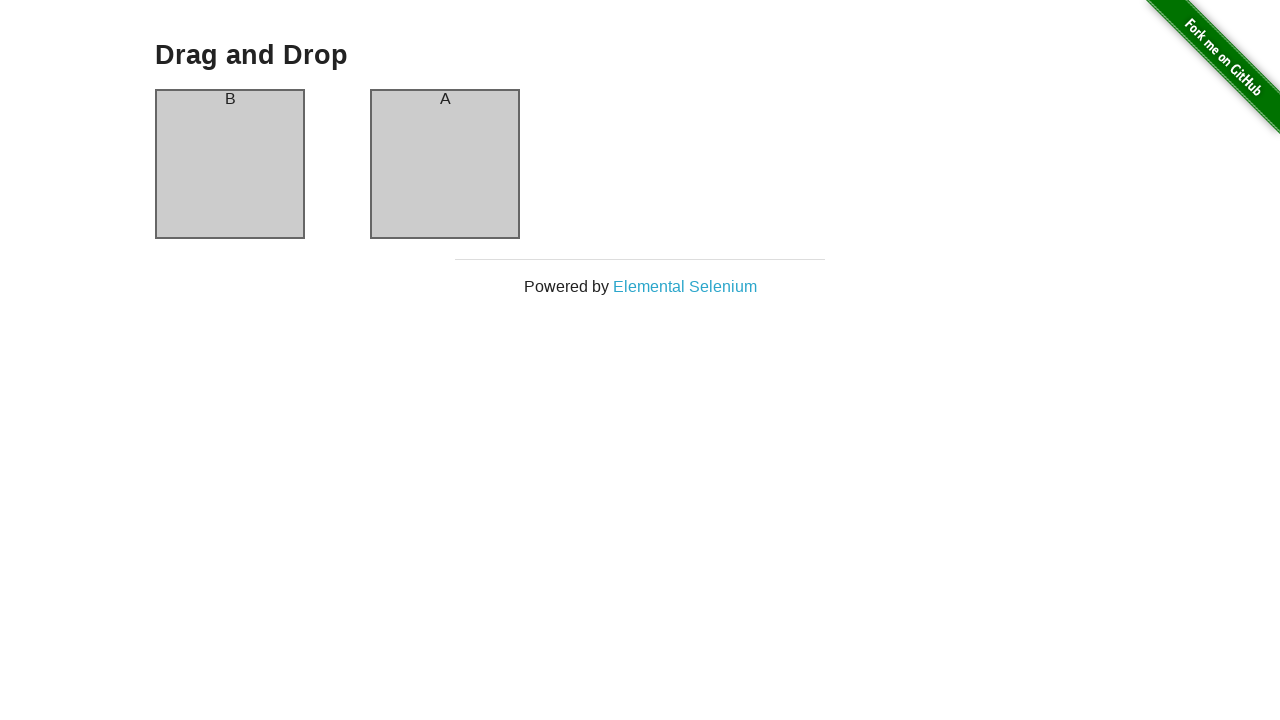

Waited for column B header after drag and drop
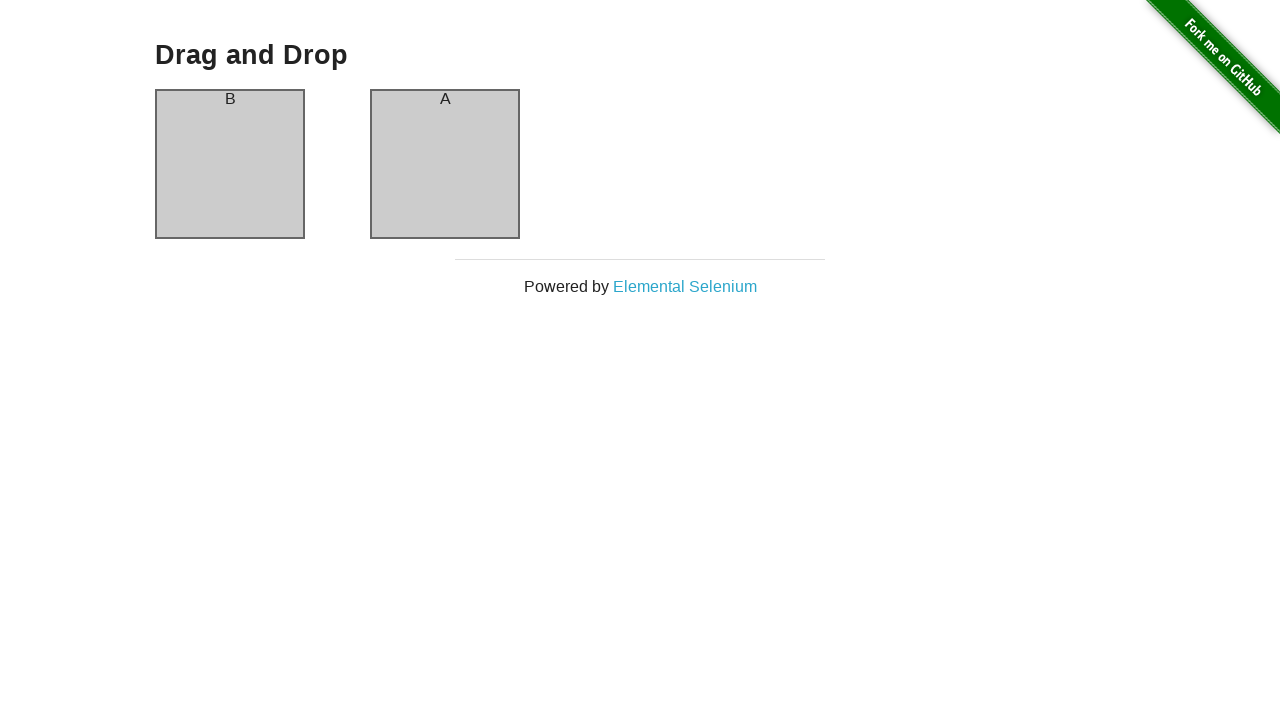

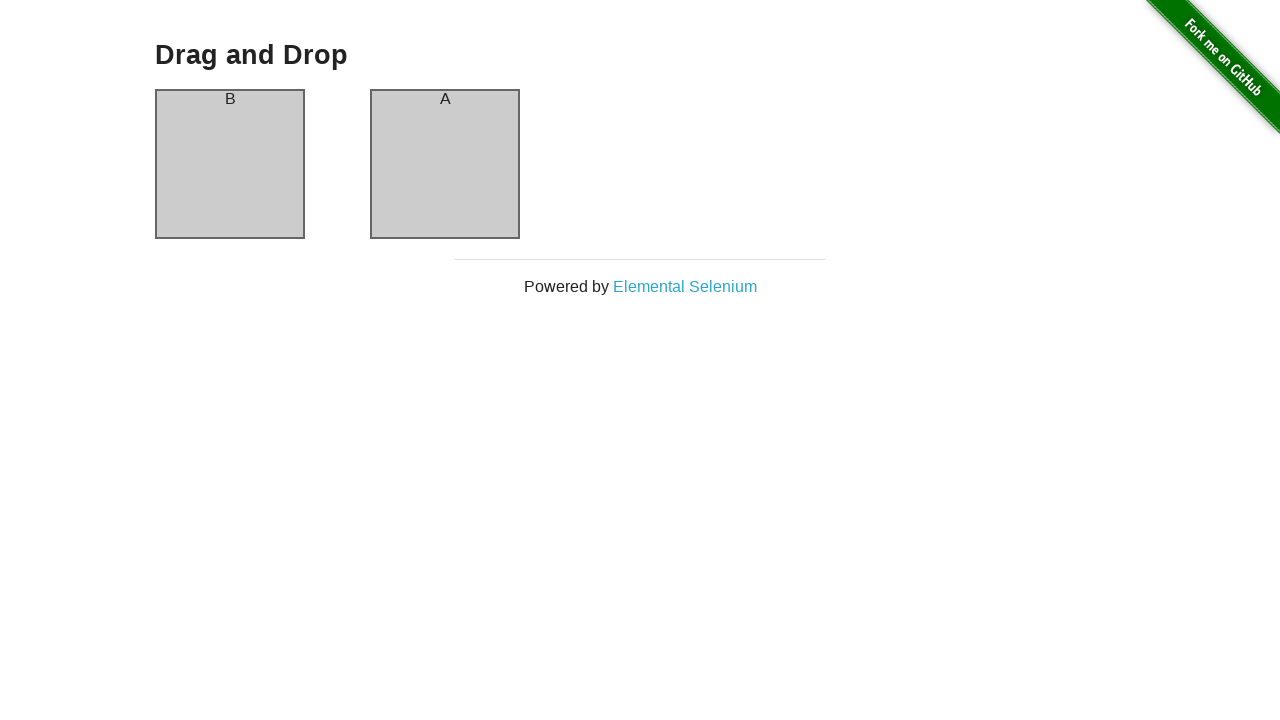